Navigates to the OrangeHRM homepage and verifies the page loads successfully

Starting URL: https://www.orangehrm.com/

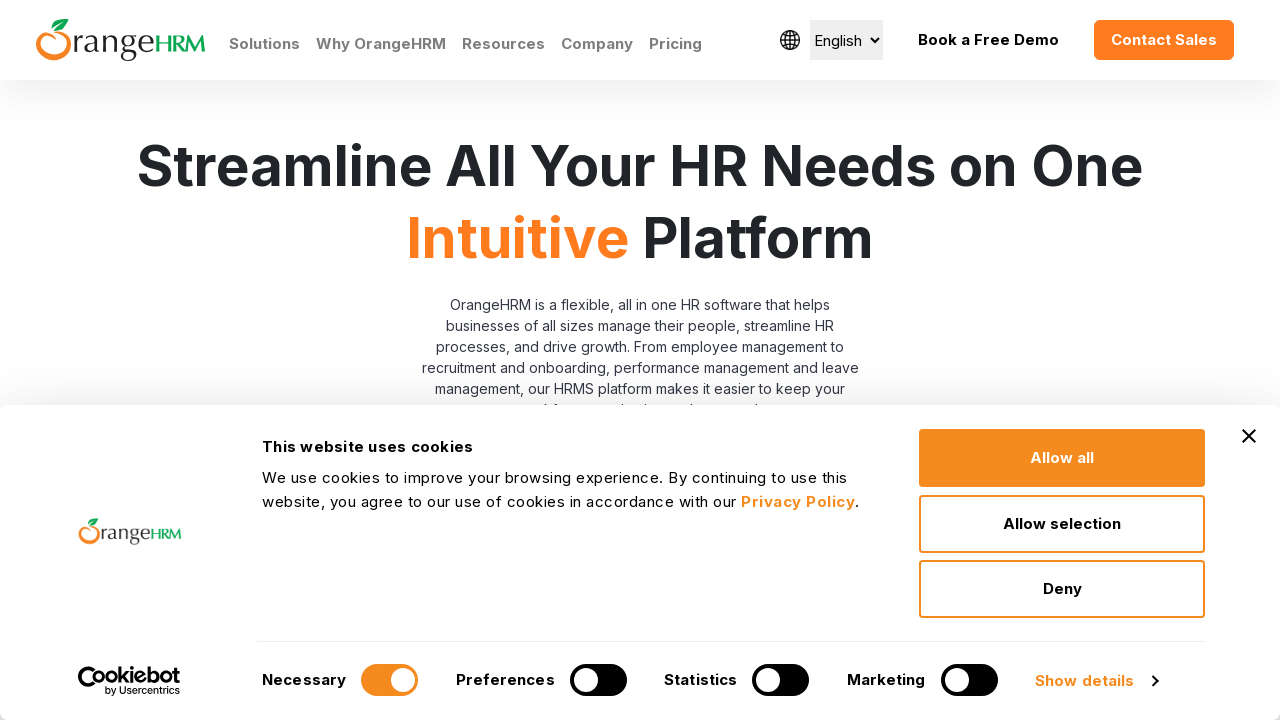

Navigated to OrangeHRM homepage
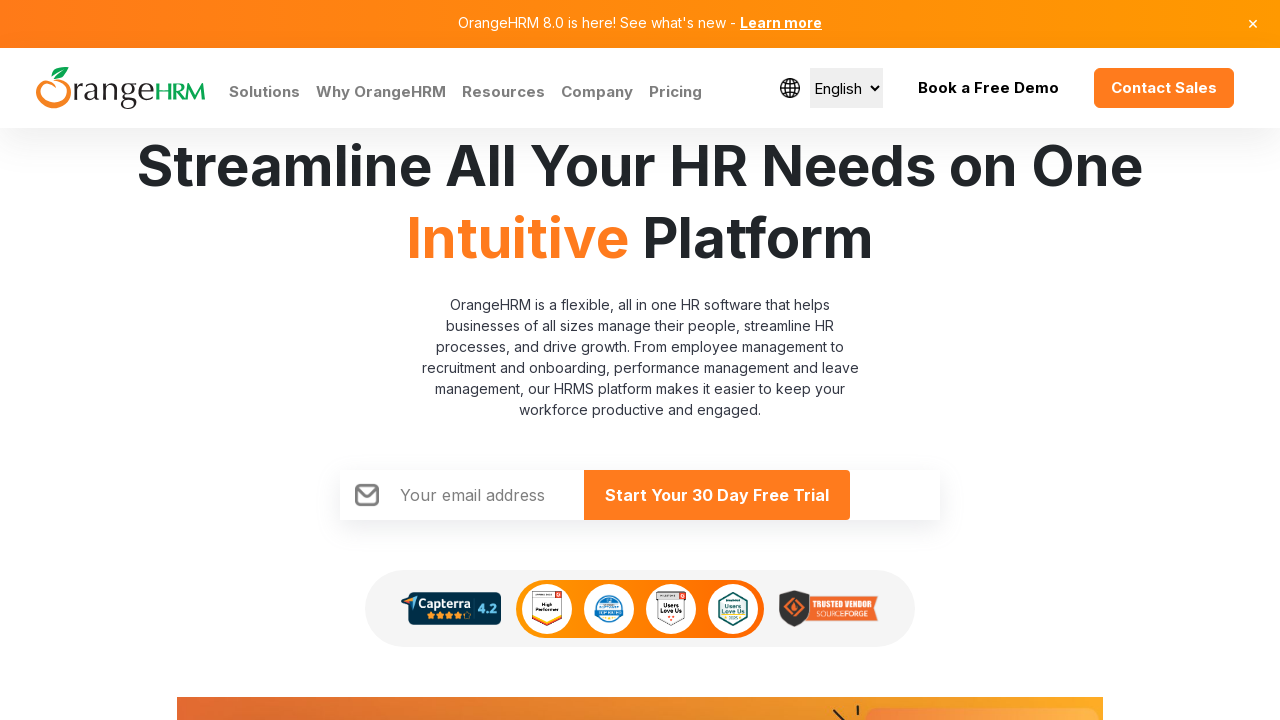

Page DOM content loaded
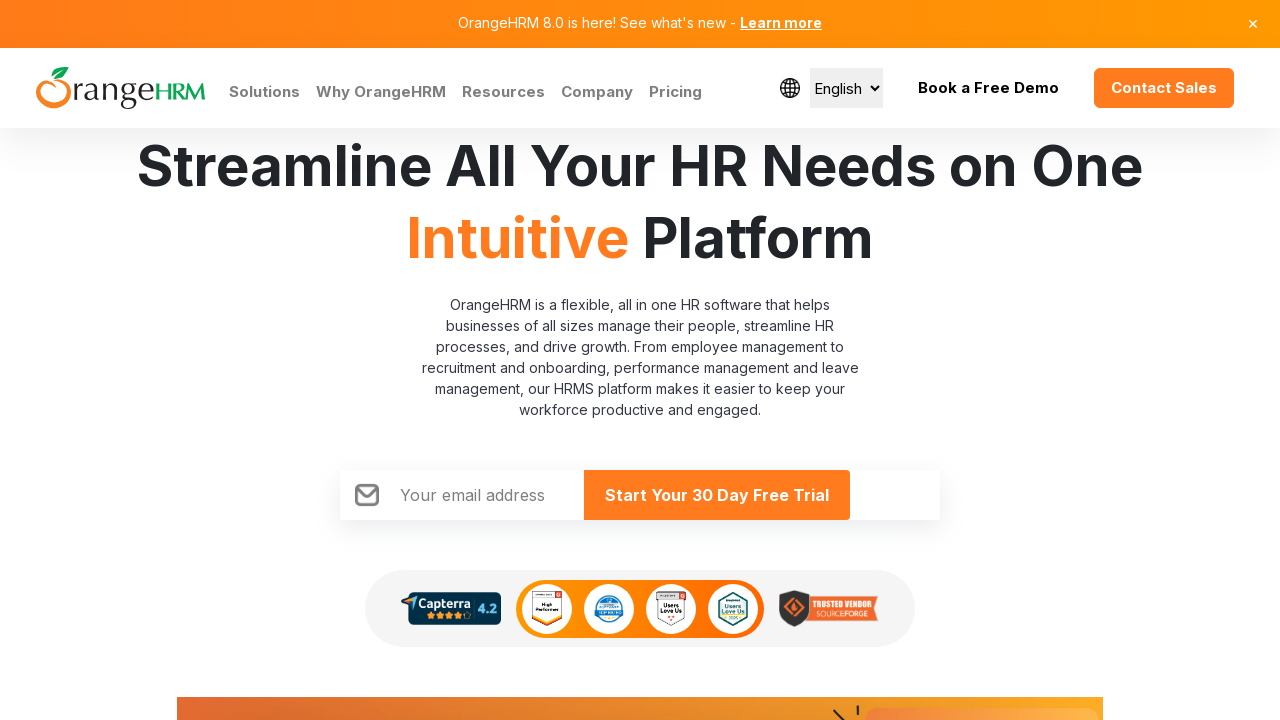

Body element is visible, page loaded successfully
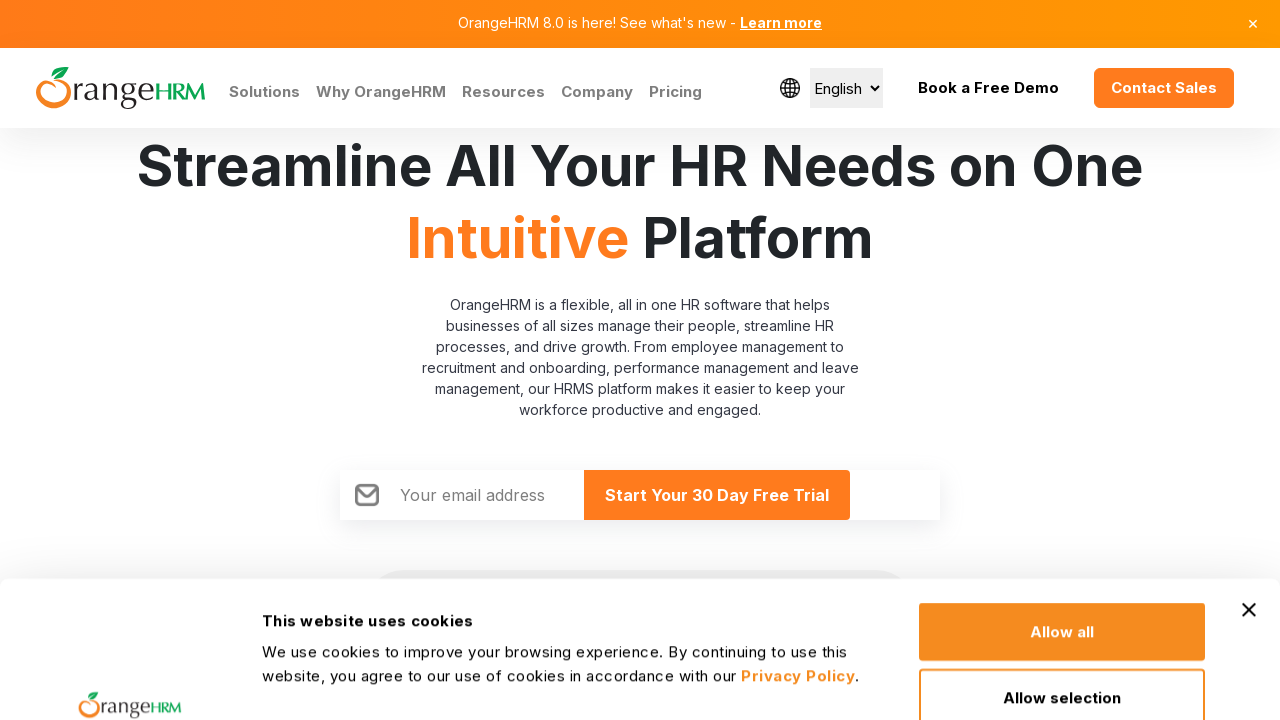

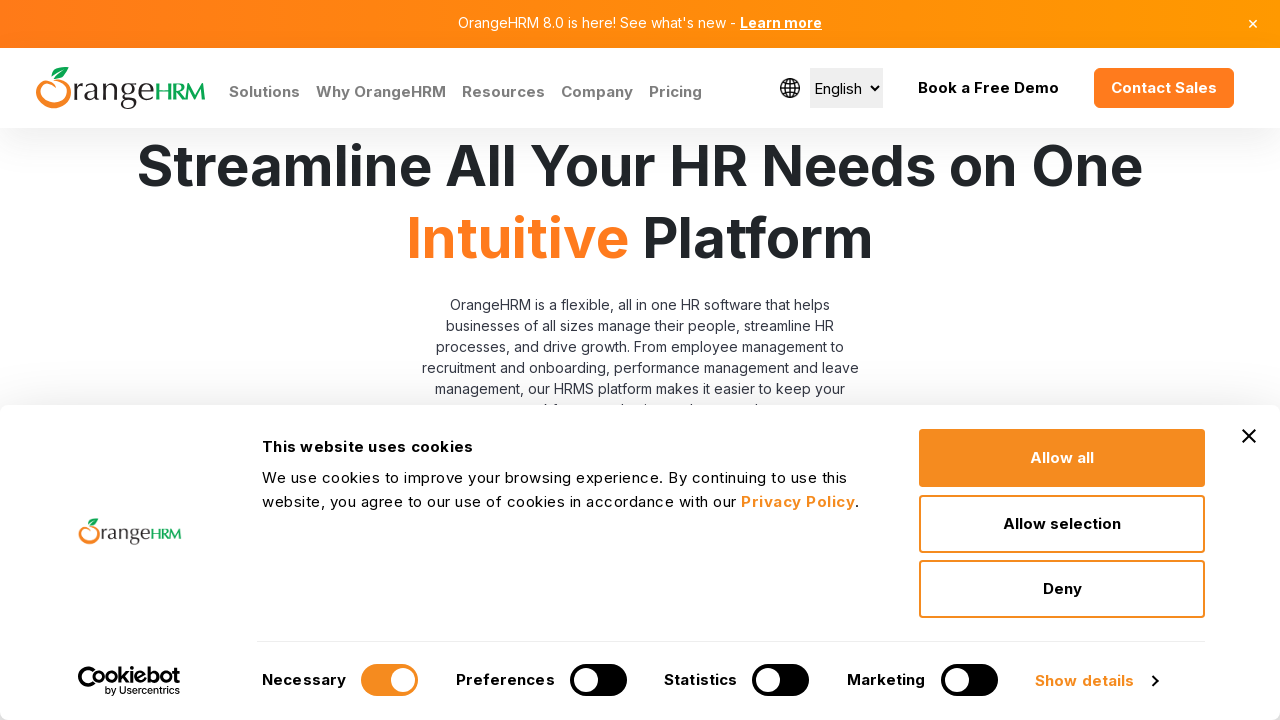